Tests filtering to display only completed items.

Starting URL: https://demo.playwright.dev/todomvc

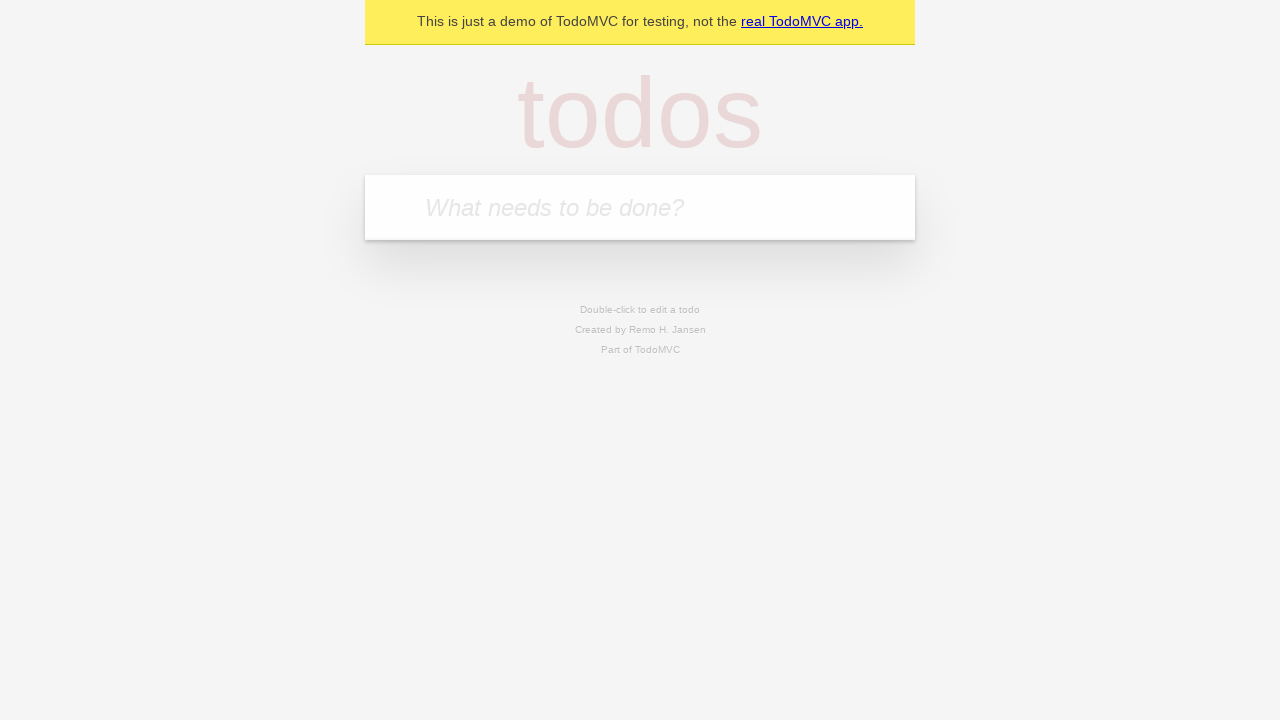

Filled todo input with 'buy some cheese' on internal:attr=[placeholder="What needs to be done?"i]
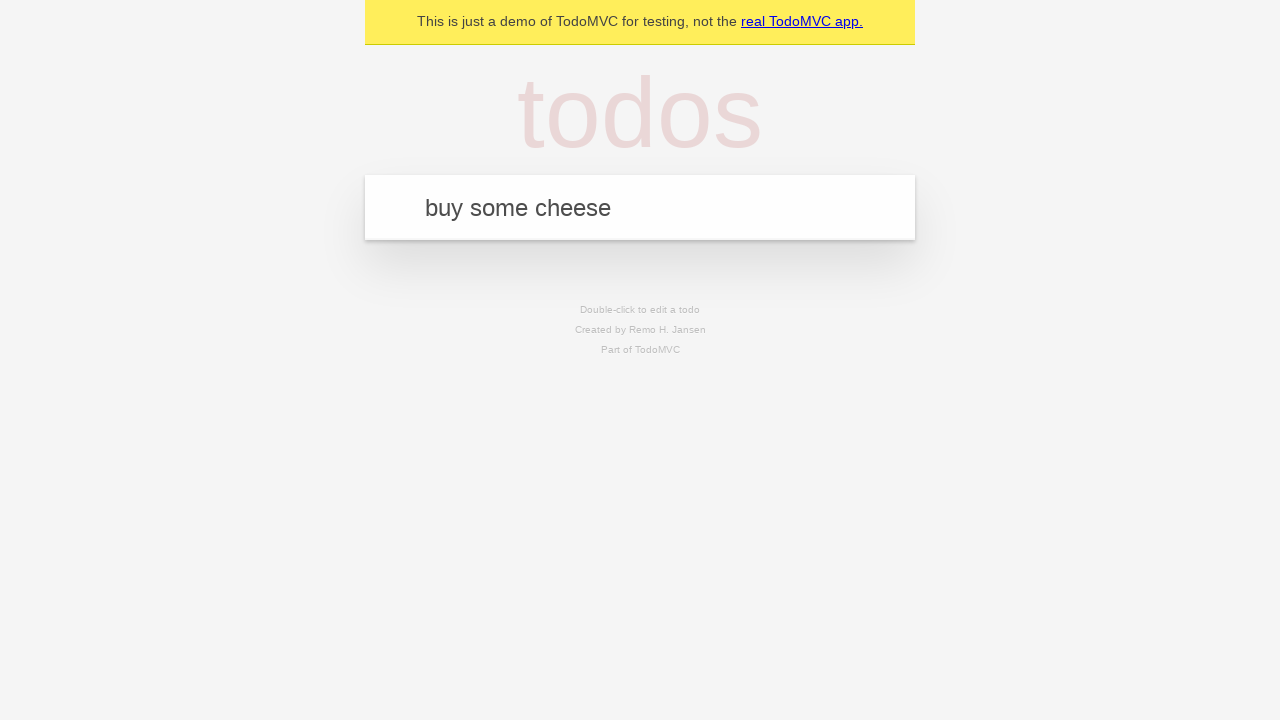

Pressed Enter to add first todo on internal:attr=[placeholder="What needs to be done?"i]
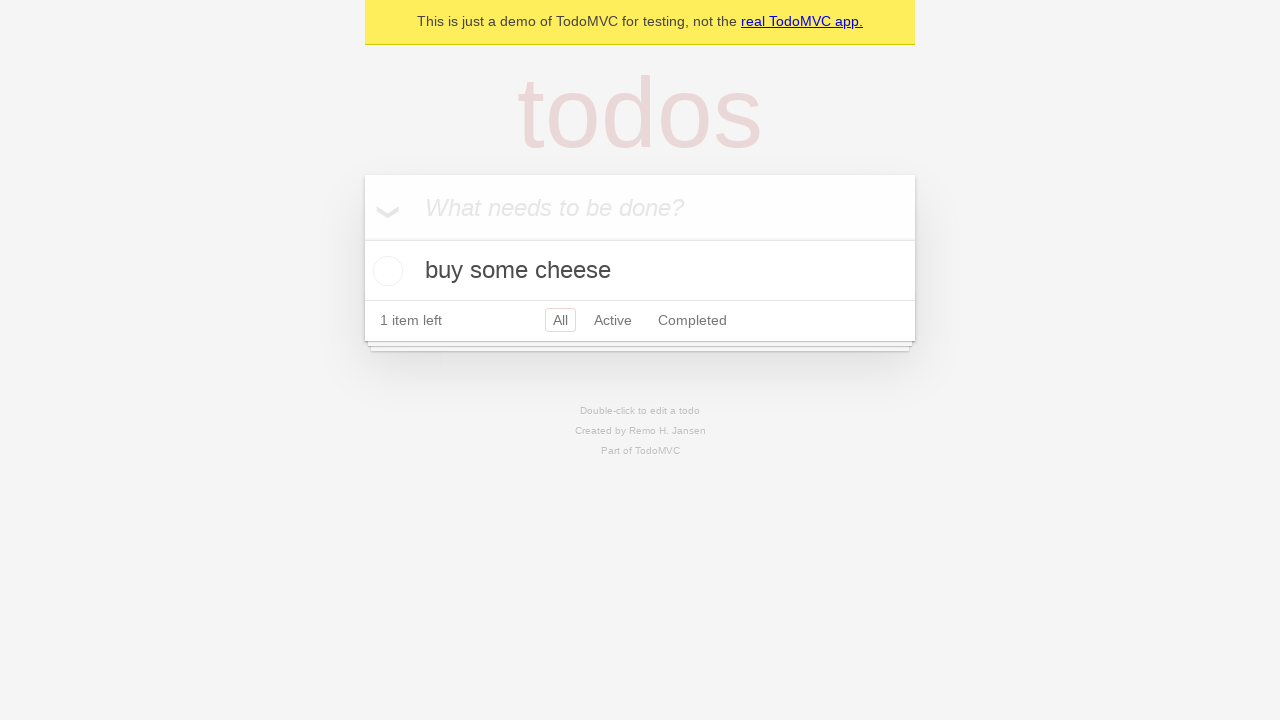

Filled todo input with 'feed the cat' on internal:attr=[placeholder="What needs to be done?"i]
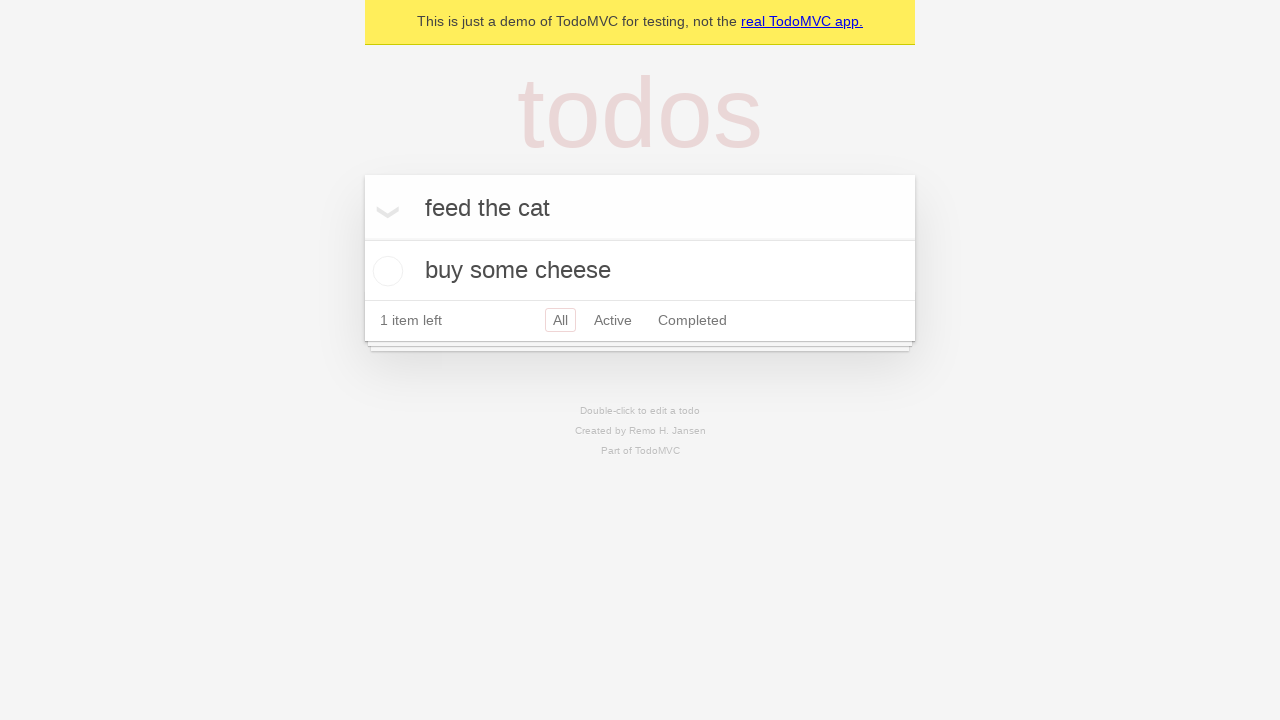

Pressed Enter to add second todo on internal:attr=[placeholder="What needs to be done?"i]
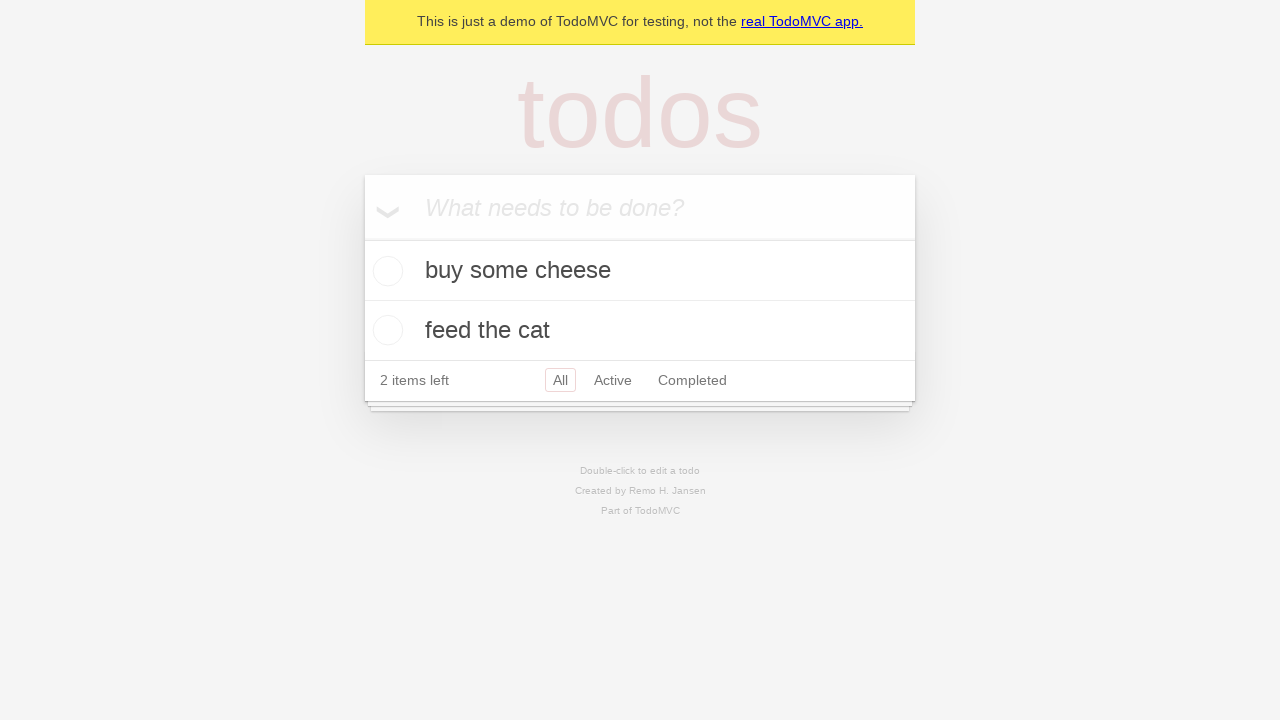

Filled todo input with 'book a doctors appointment' on internal:attr=[placeholder="What needs to be done?"i]
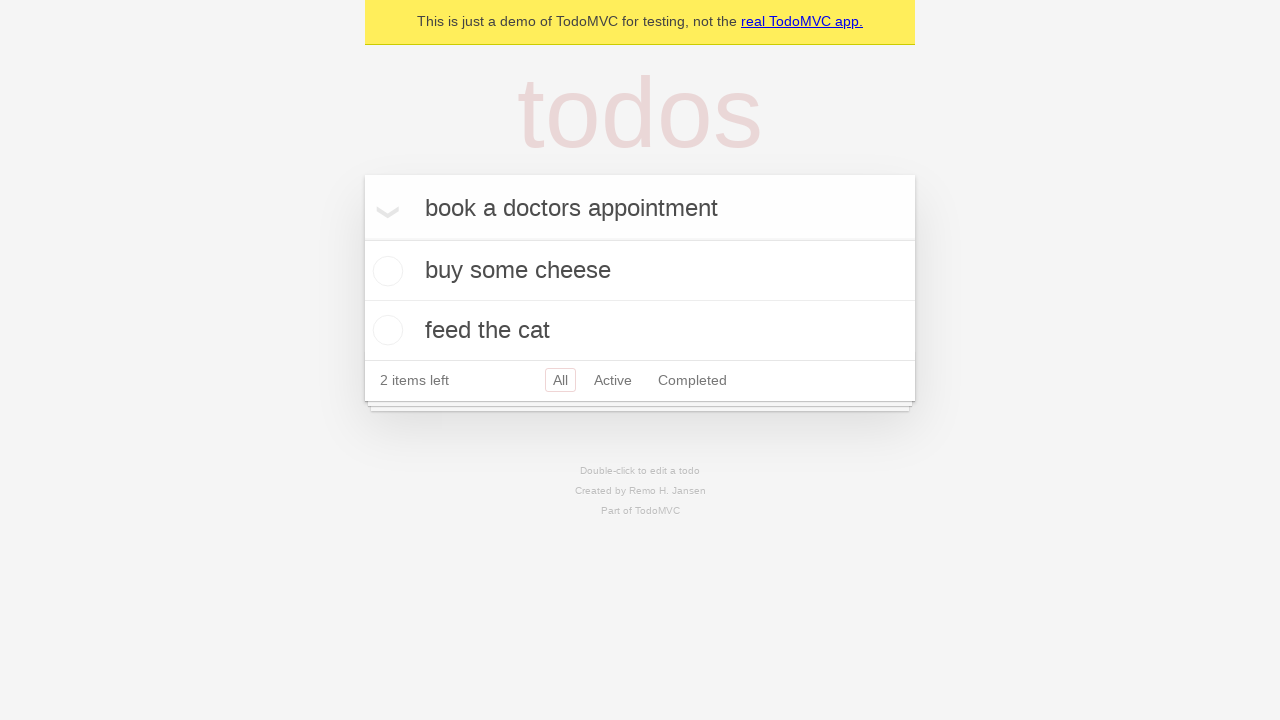

Pressed Enter to add third todo on internal:attr=[placeholder="What needs to be done?"i]
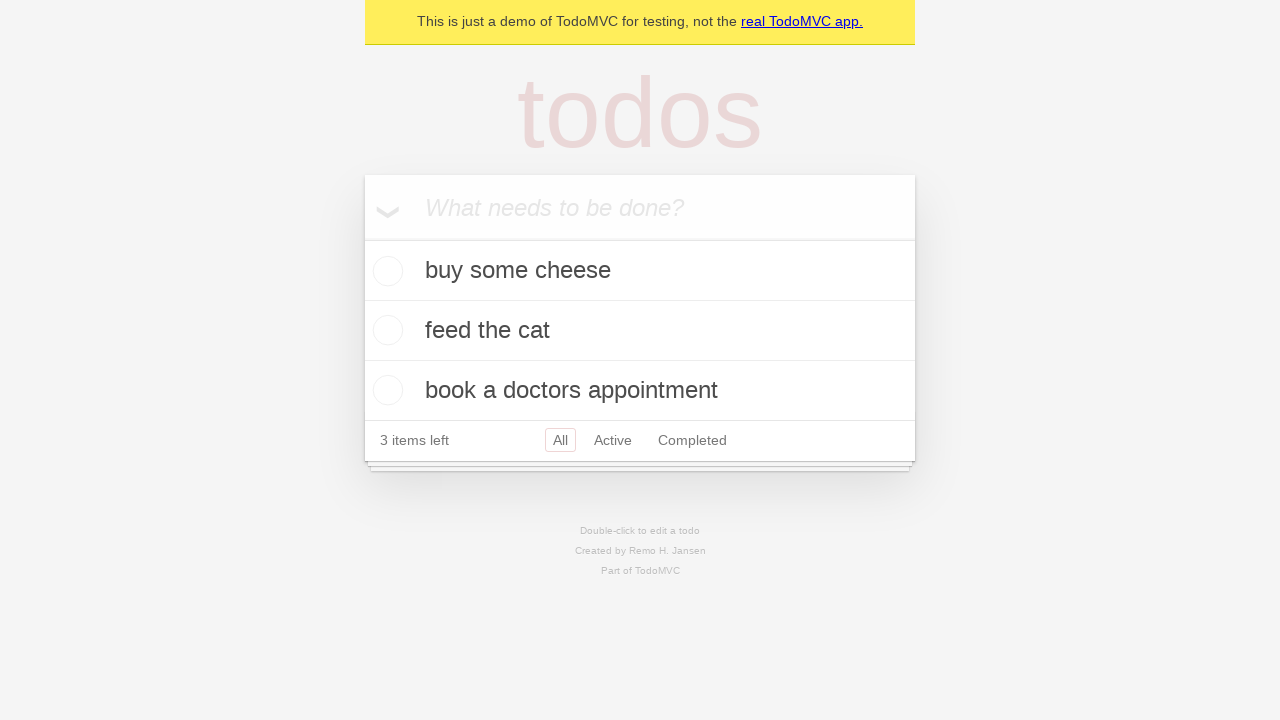

Checked checkbox for second todo item 'feed the cat' at (385, 330) on internal:testid=[data-testid="todo-item"s] >> nth=1 >> internal:role=checkbox
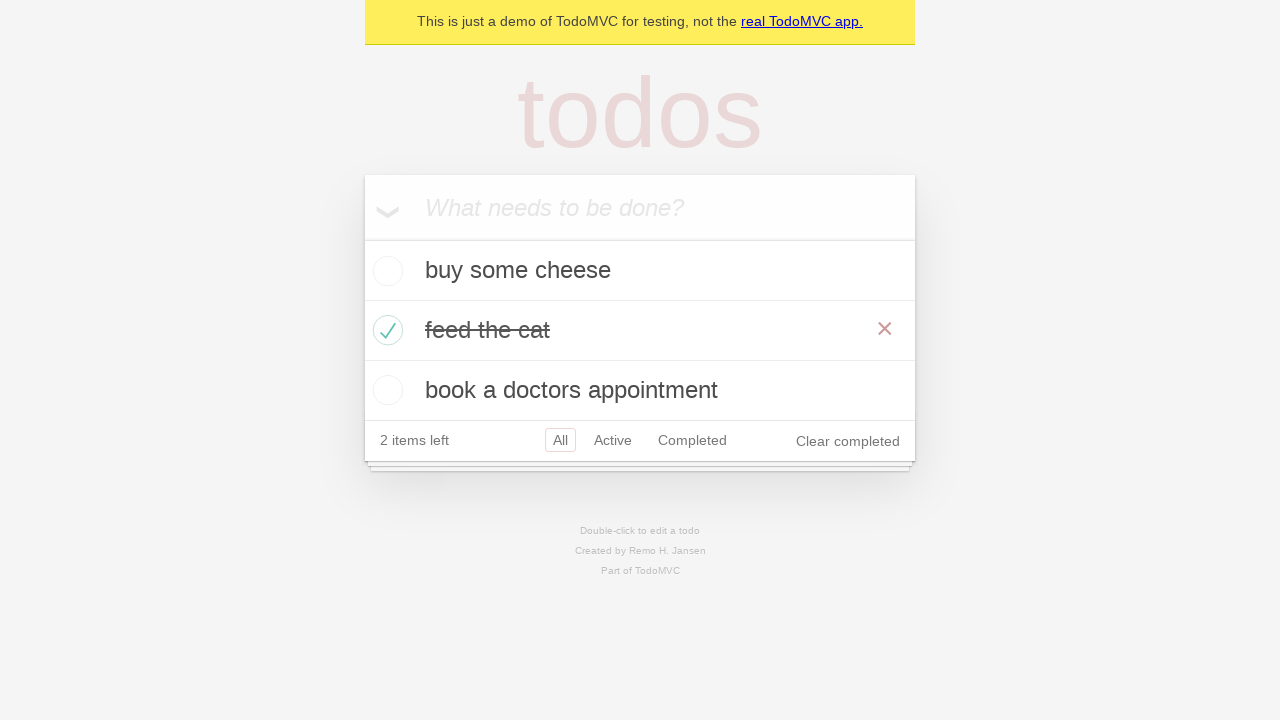

Clicked Completed filter to display only completed items at (692, 440) on internal:role=link[name="Completed"i]
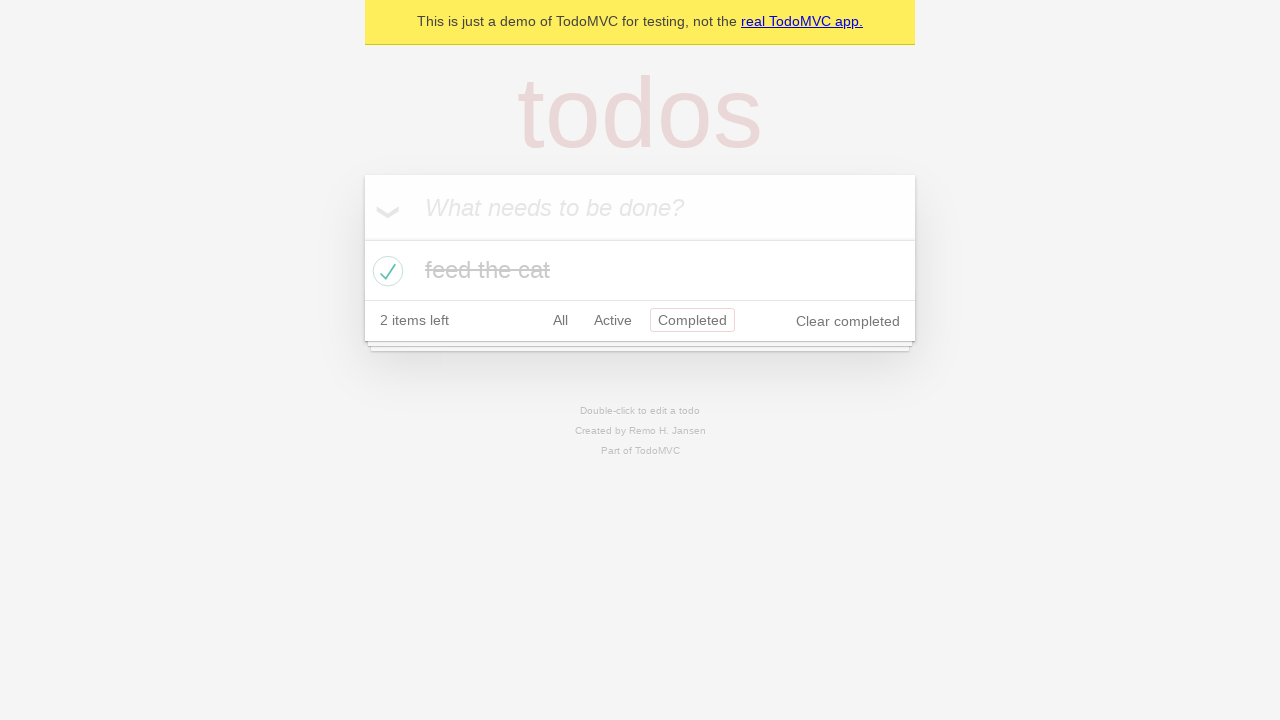

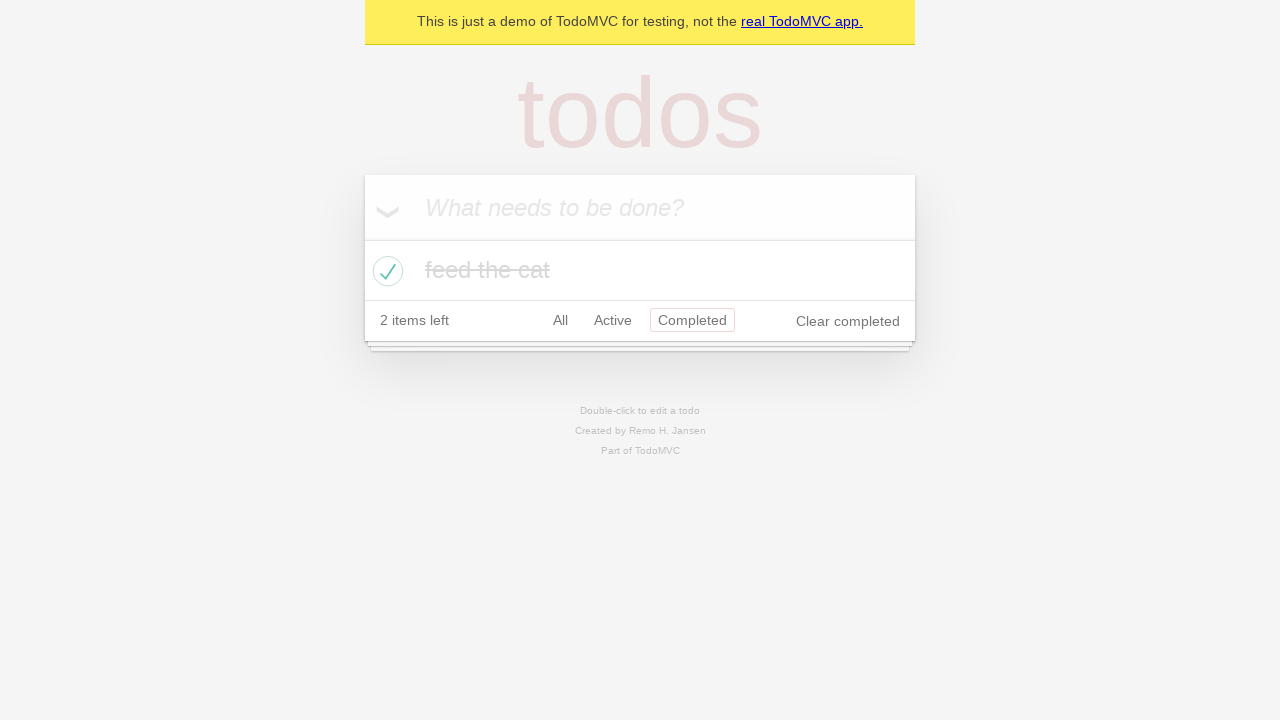